Tests scroll functionality by scrolling down to a footer link element and then scrolling back up using keyboard navigation

Starting URL: https://practice.cydeo.com/

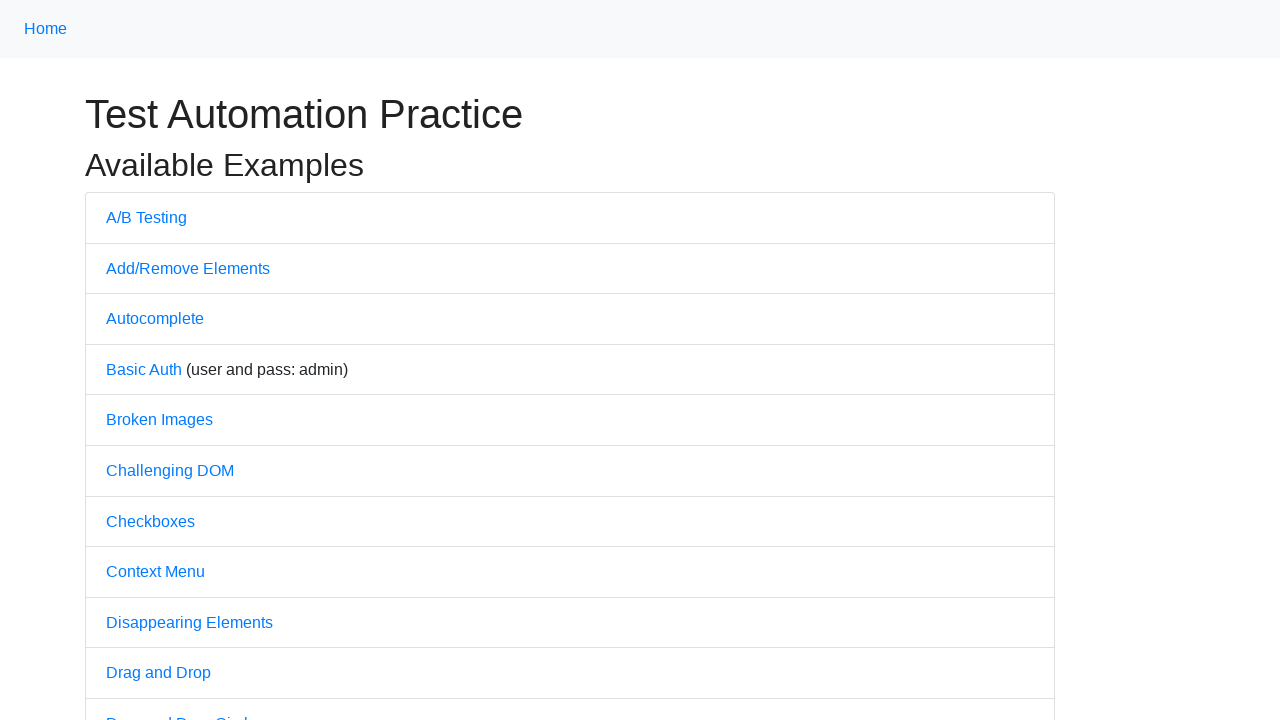

Page loaded with domcontentloaded state
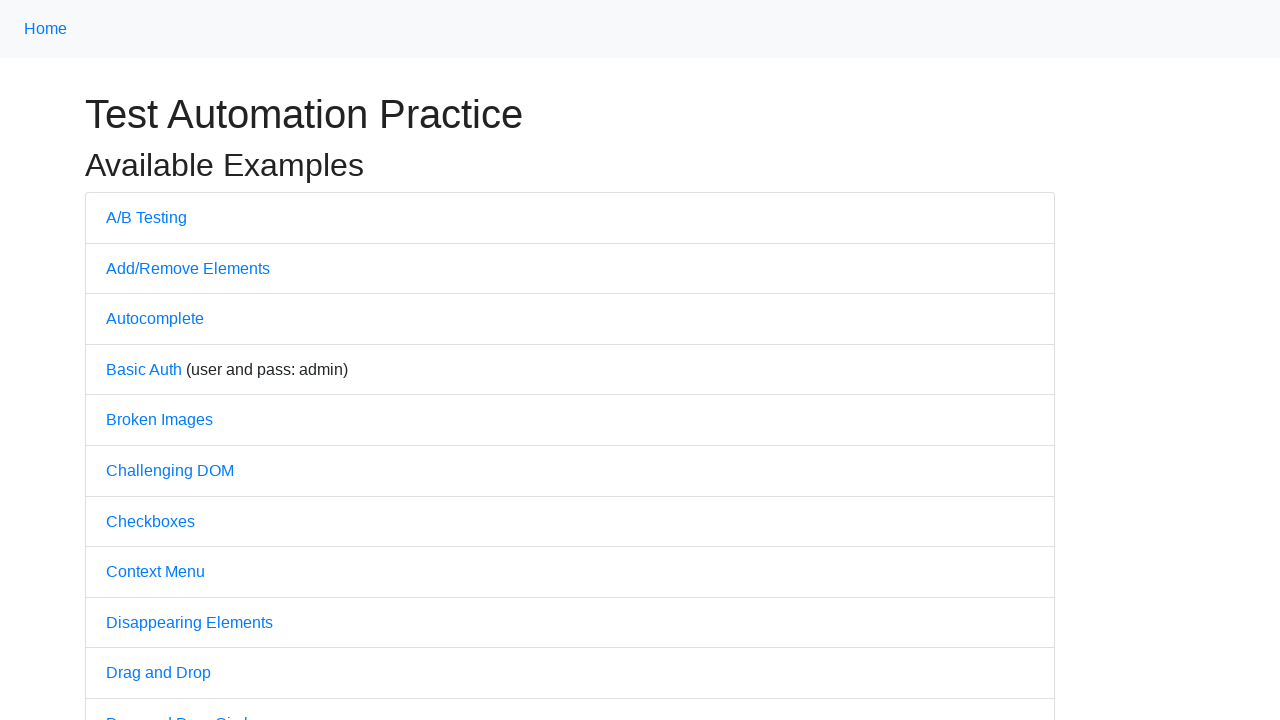

Located CYDEO footer link element
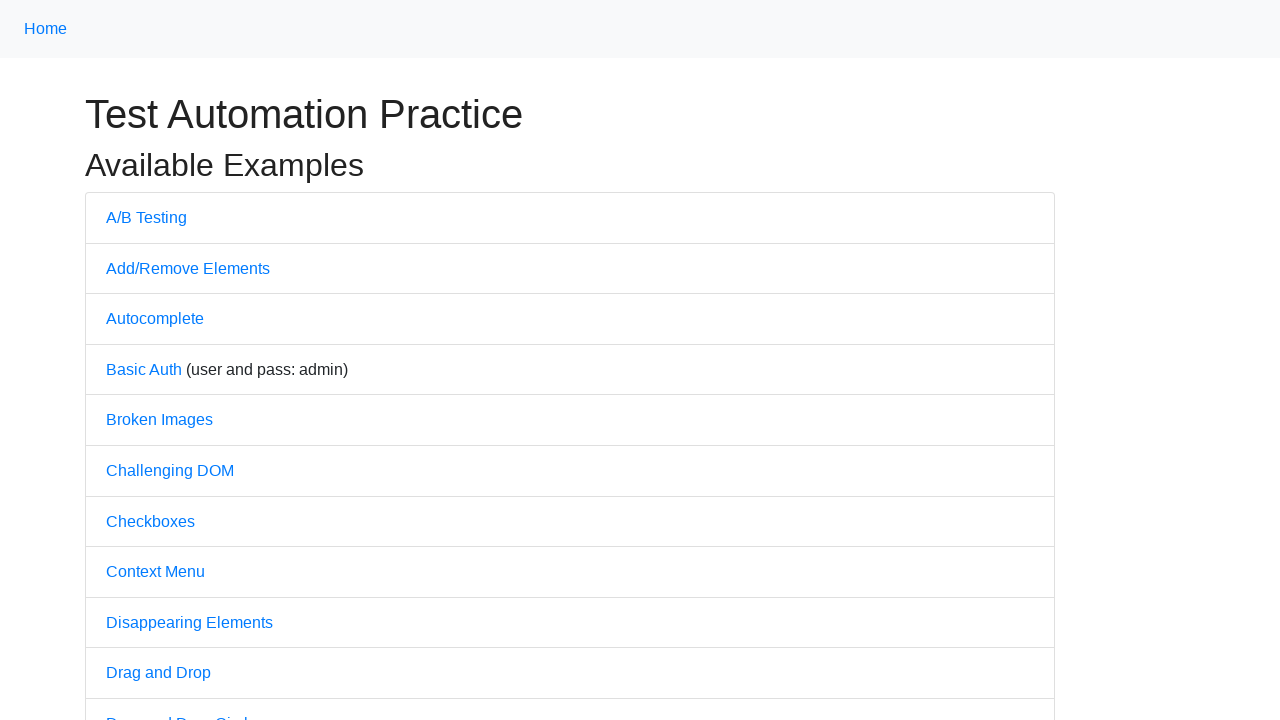

Scrolled down to CYDEO footer link
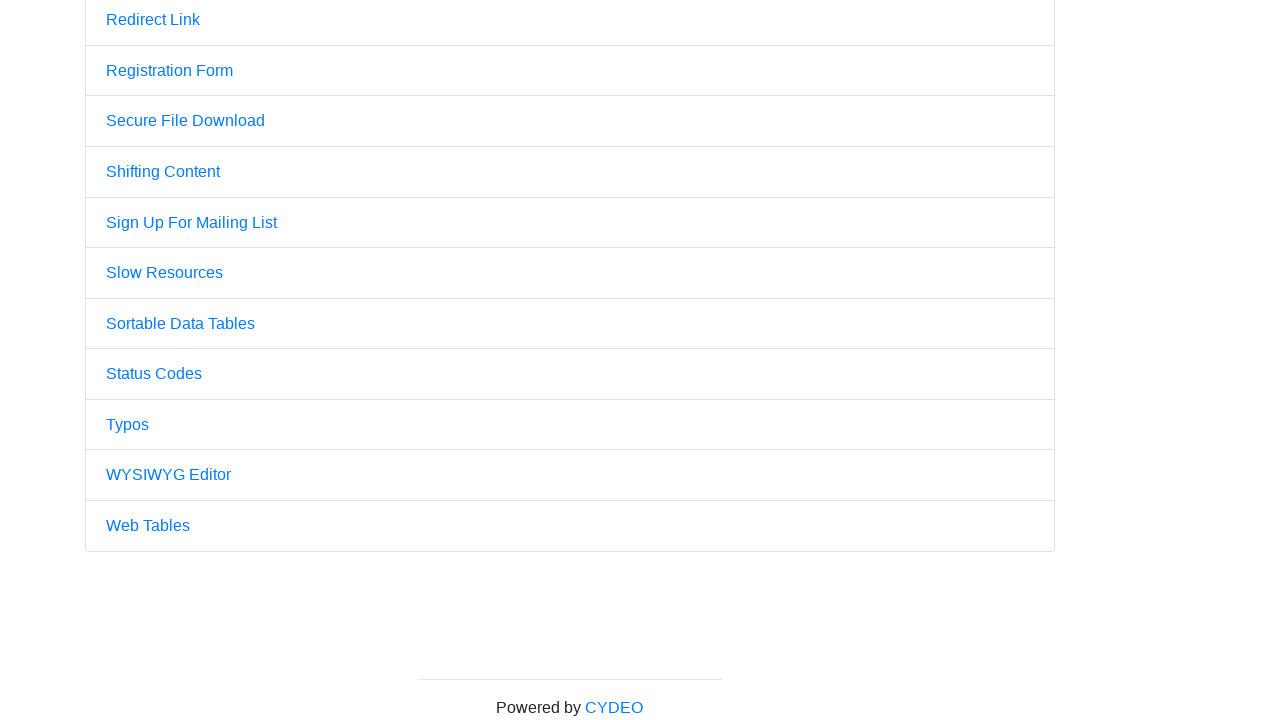

Waited 1 second to observe scrolled position
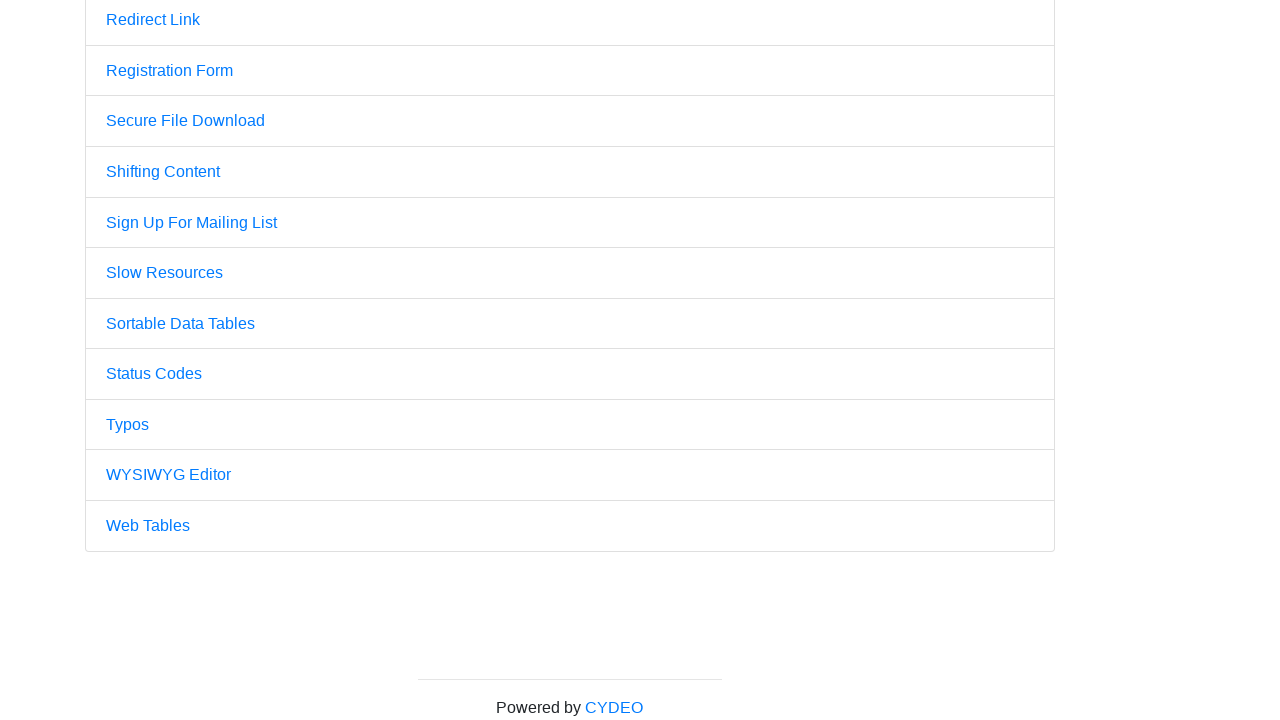

Pressed PageUp key to scroll up (first press)
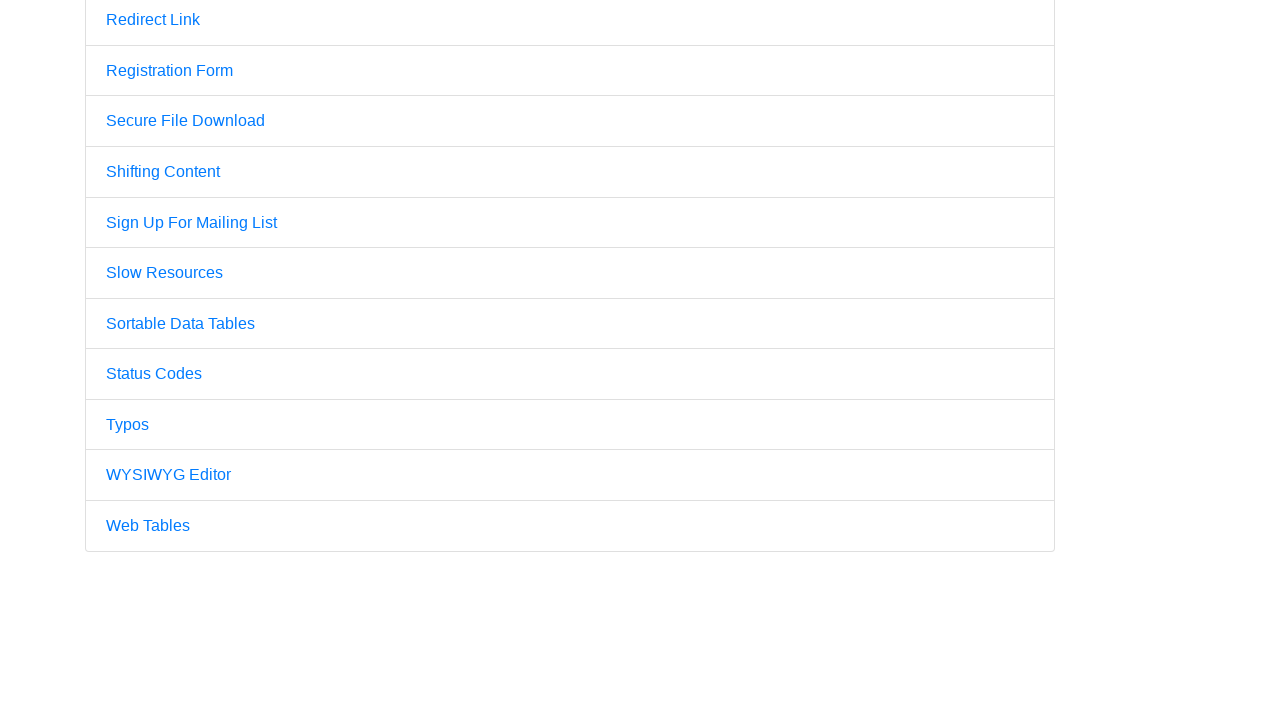

Pressed PageUp key to scroll up (second press)
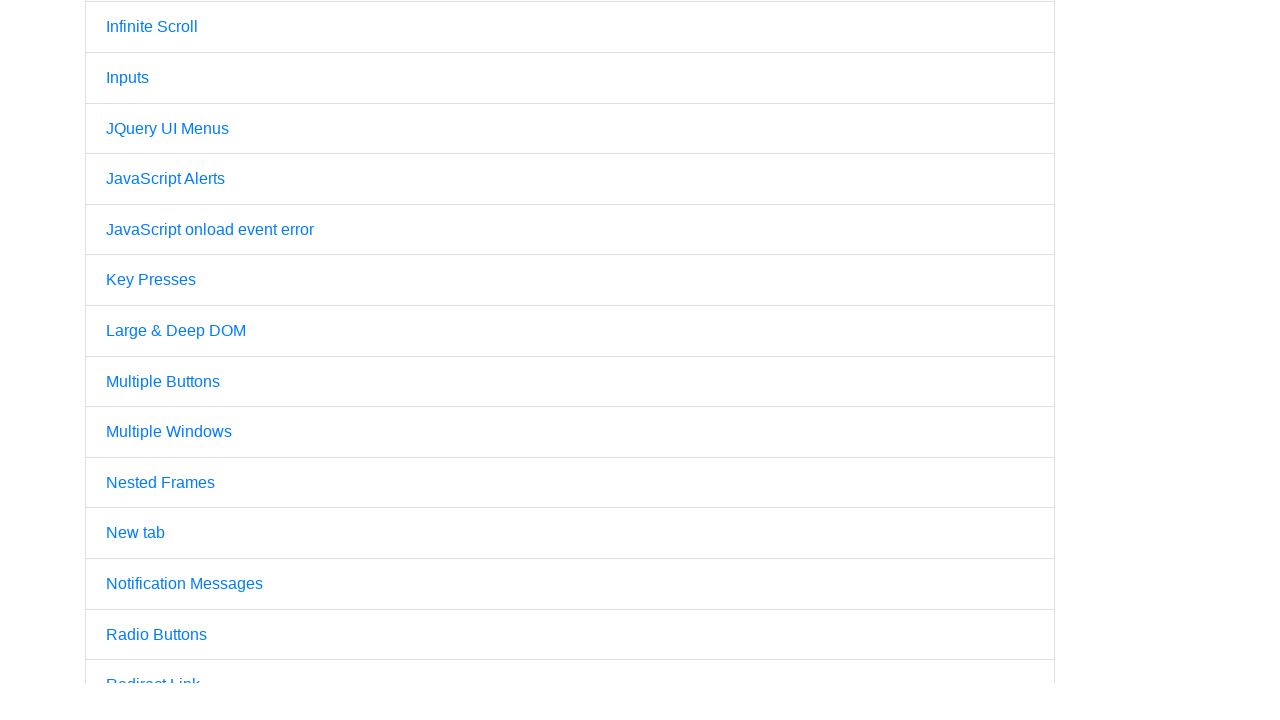

Waited 1 second to observe final scrolled position
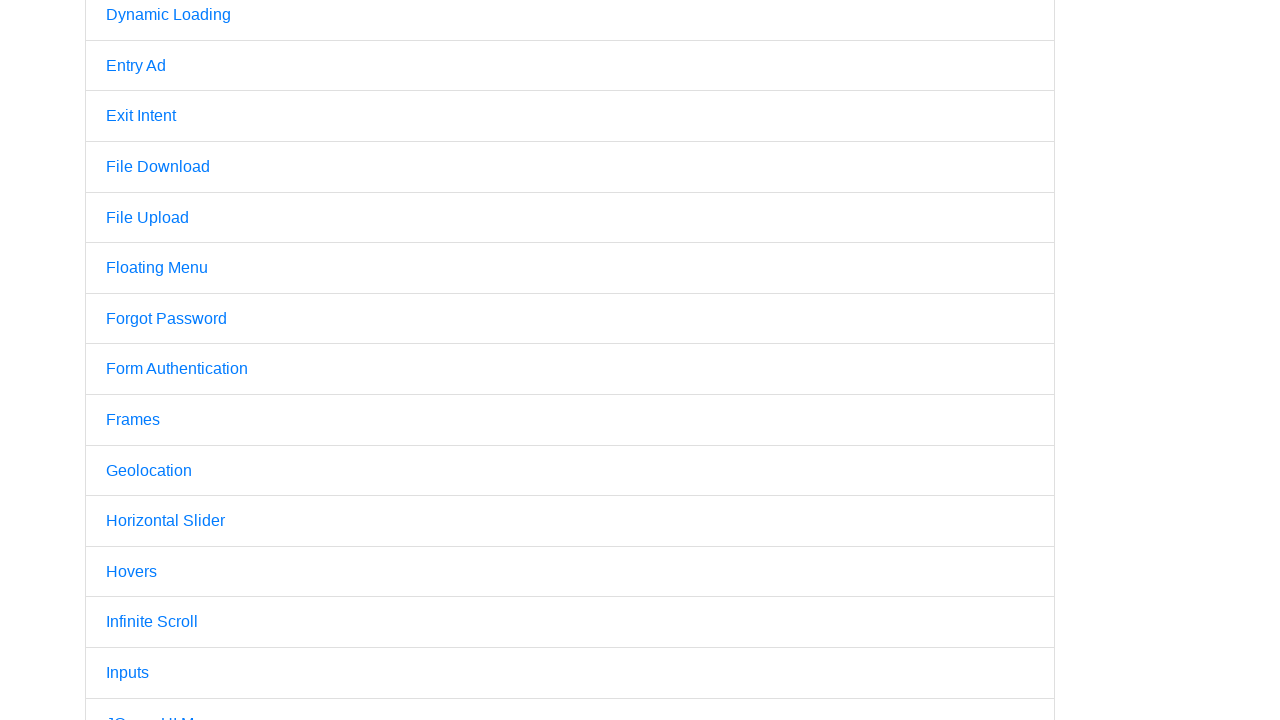

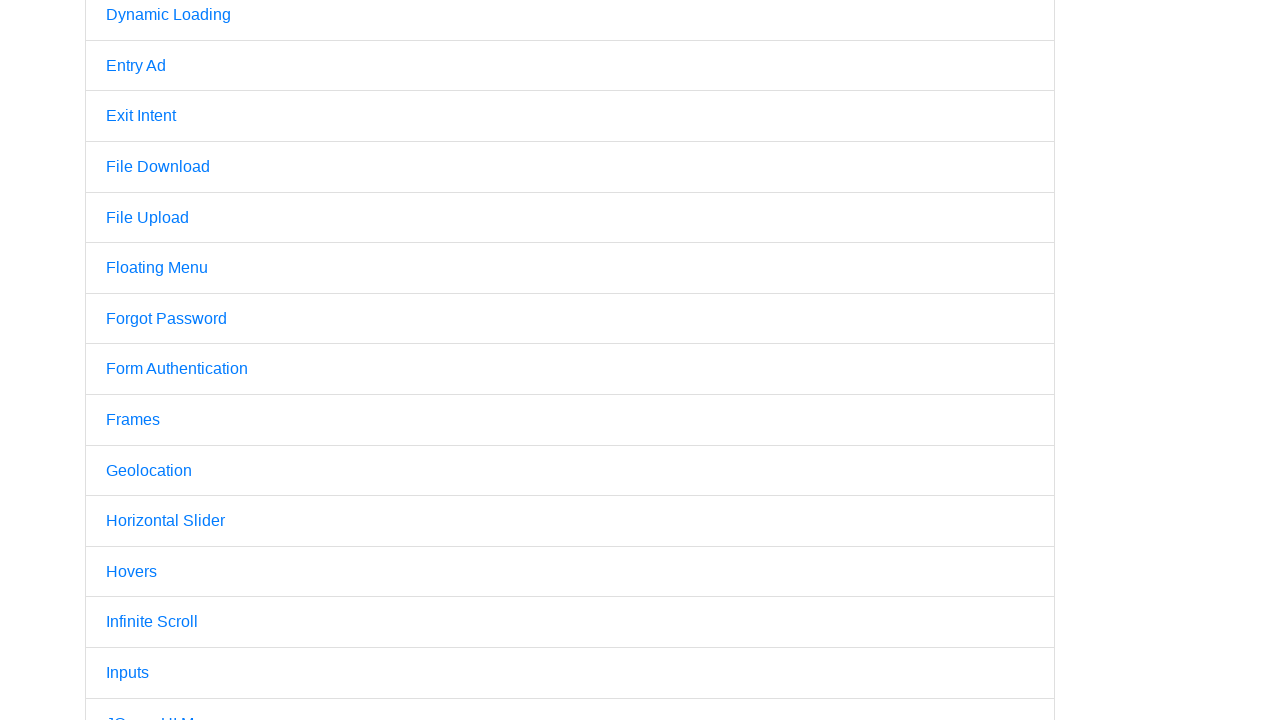